Tests filtering to display only completed items

Starting URL: https://demo.playwright.dev/todomvc

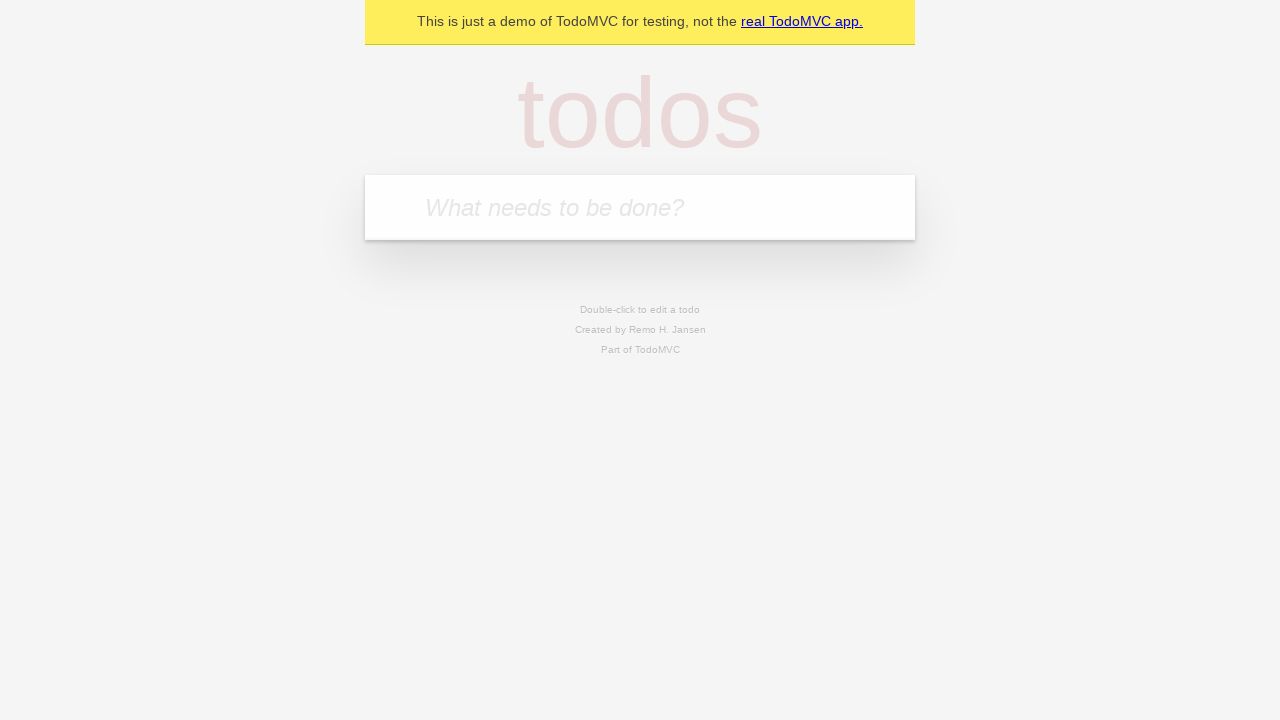

Filled todo input with 'buy some cheese' on internal:attr=[placeholder="What needs to be done?"i]
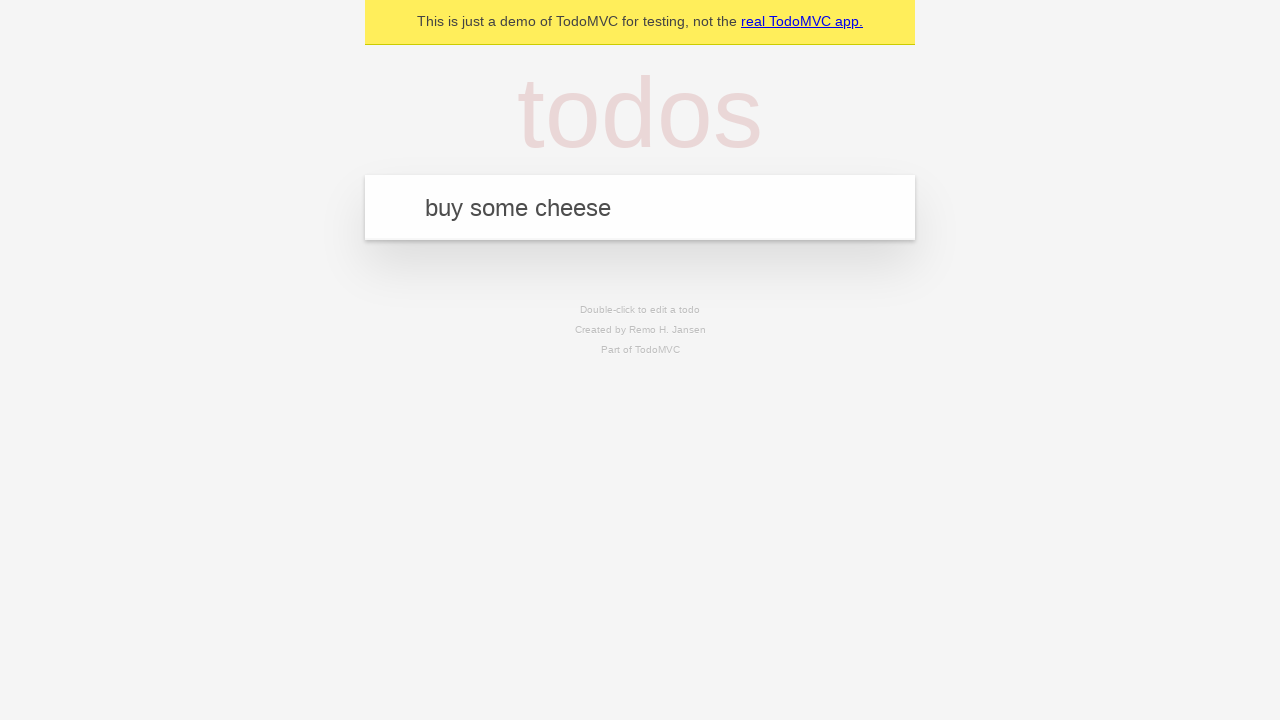

Pressed Enter to add todo 'buy some cheese' on internal:attr=[placeholder="What needs to be done?"i]
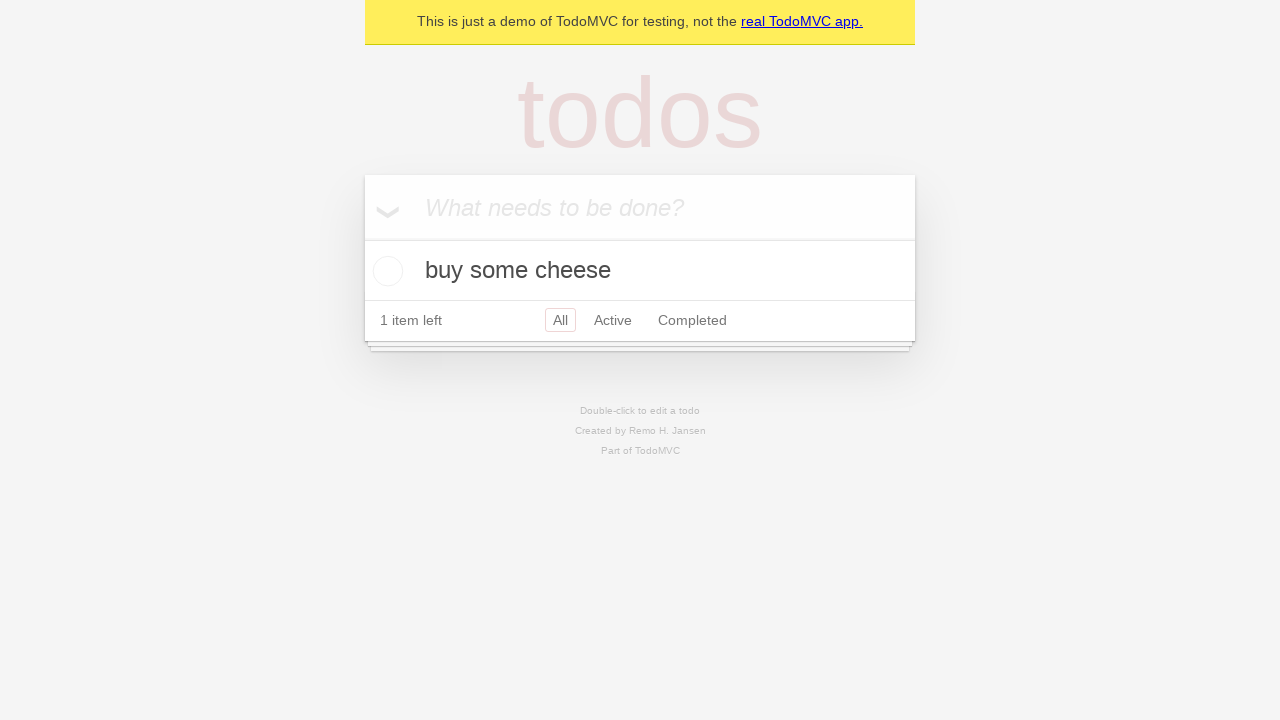

Filled todo input with 'feed the cat' on internal:attr=[placeholder="What needs to be done?"i]
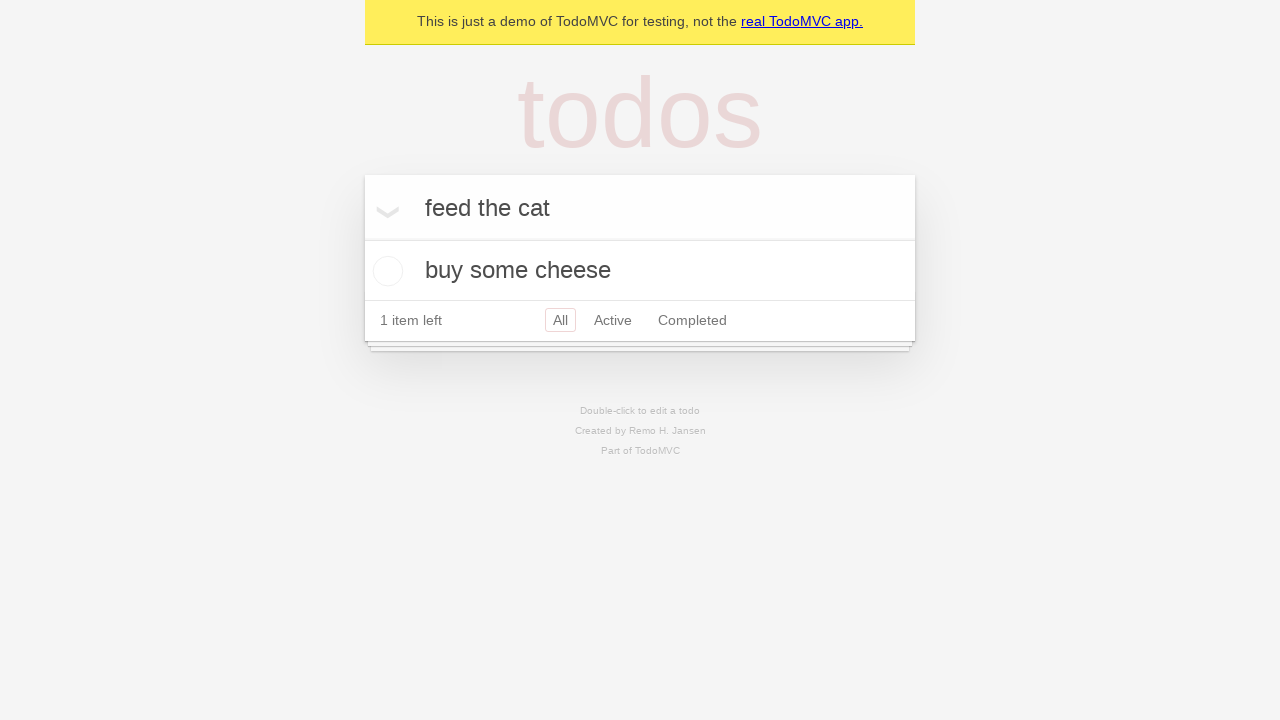

Pressed Enter to add todo 'feed the cat' on internal:attr=[placeholder="What needs to be done?"i]
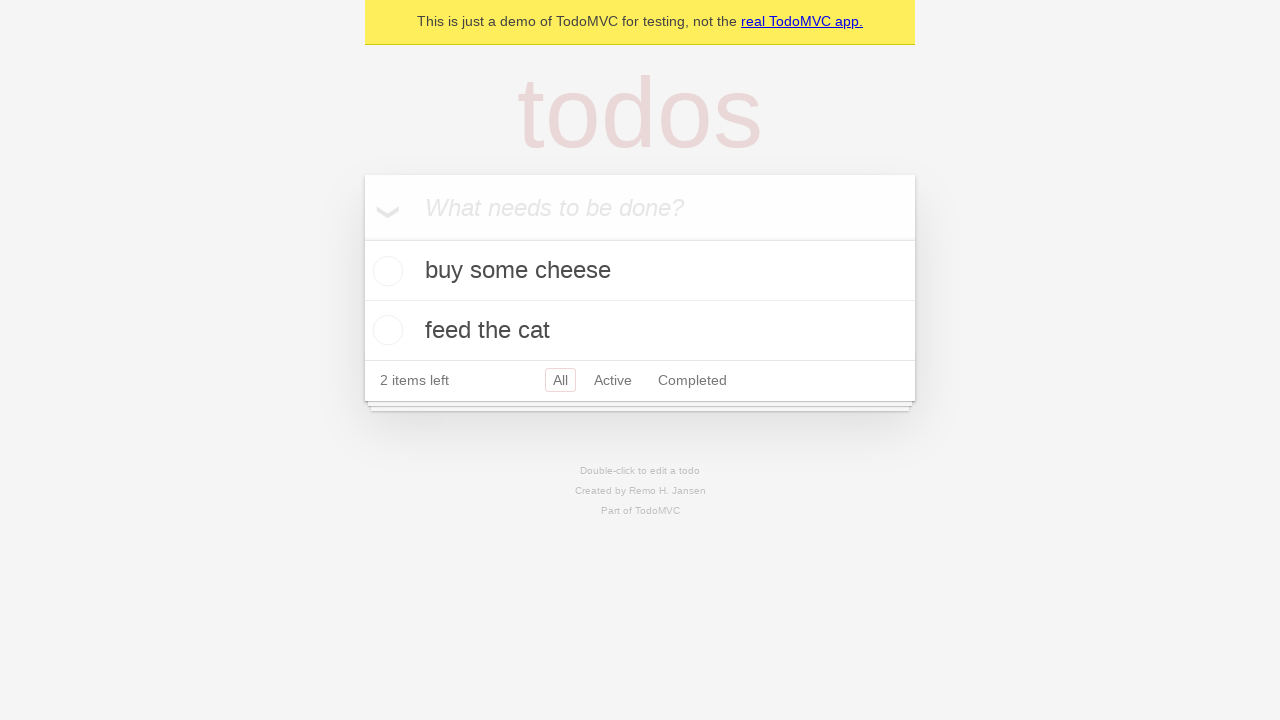

Filled todo input with 'book a doctors appointment' on internal:attr=[placeholder="What needs to be done?"i]
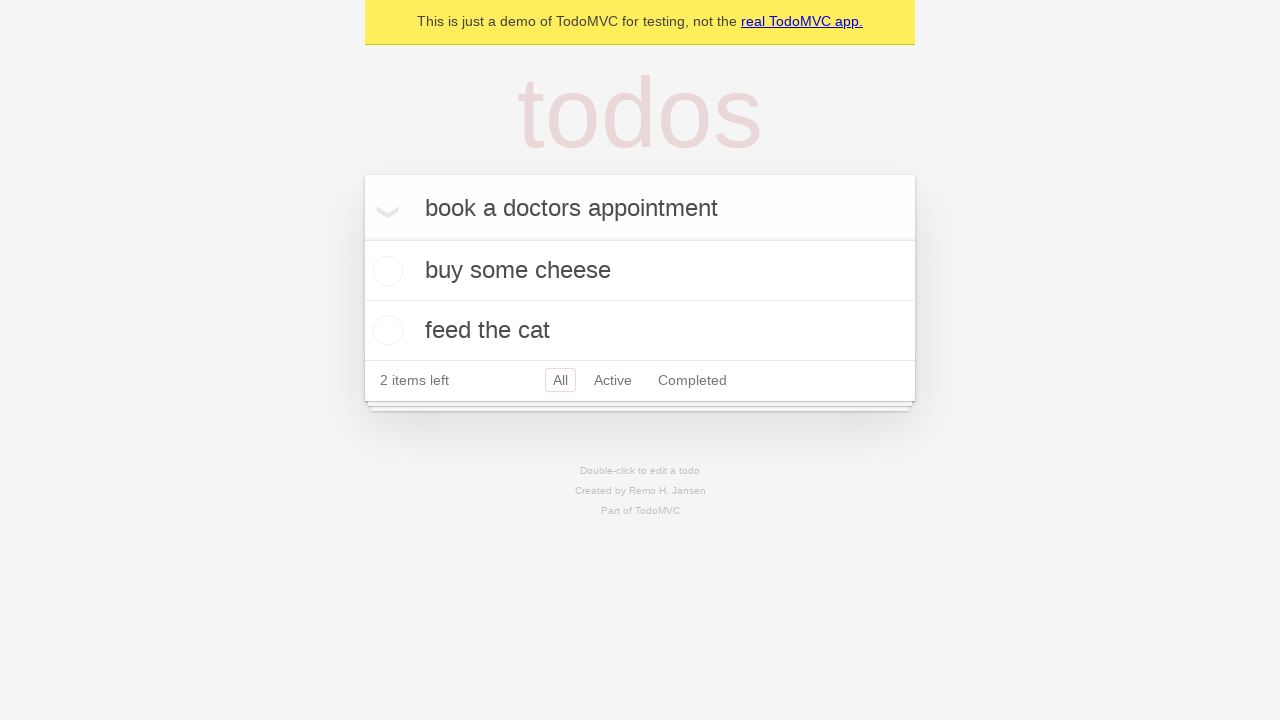

Pressed Enter to add todo 'book a doctors appointment' on internal:attr=[placeholder="What needs to be done?"i]
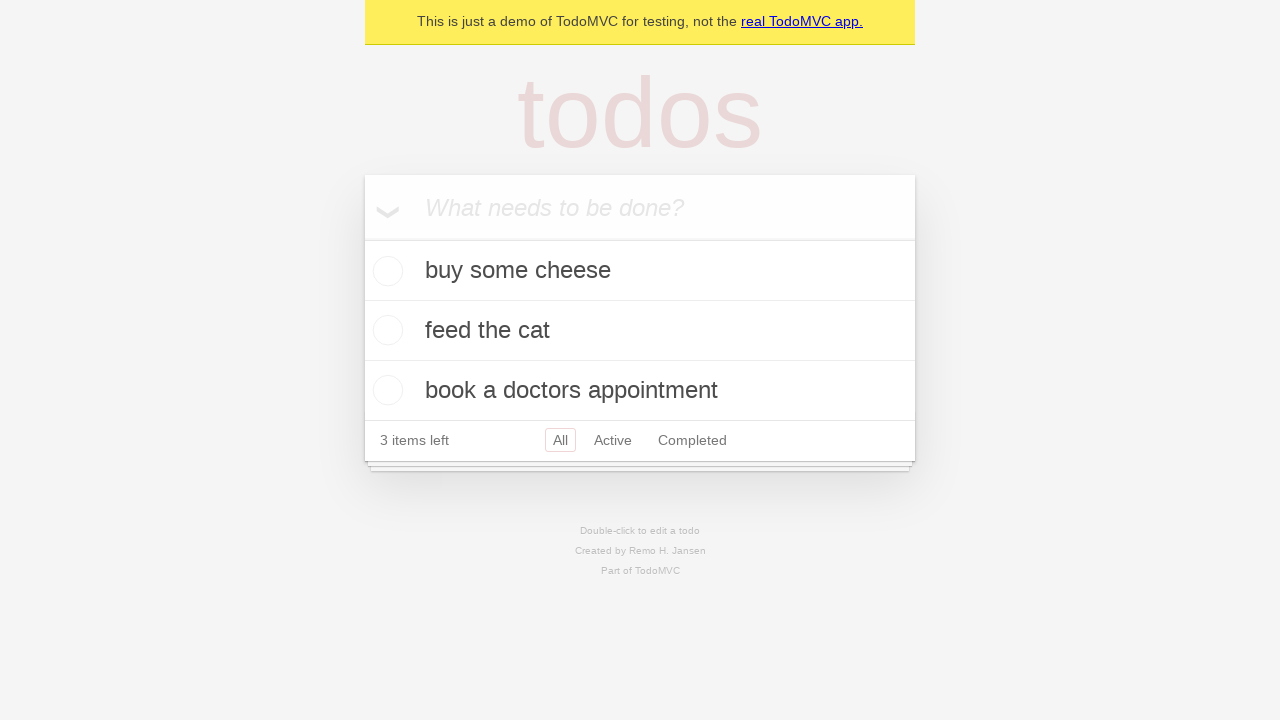

Checked the second todo item (feed the cat) at (385, 330) on internal:testid=[data-testid="todo-item"s] >> nth=1 >> internal:role=checkbox
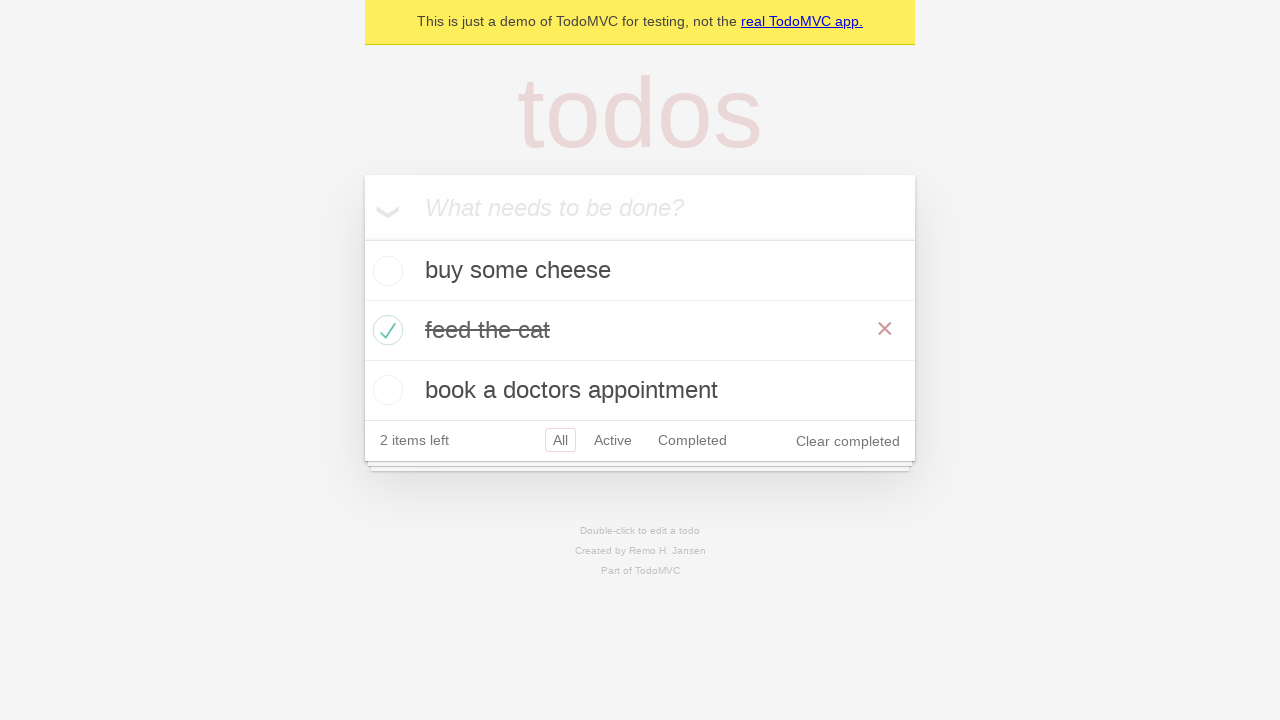

Clicked Completed filter link at (692, 440) on internal:role=link[name="Completed"i]
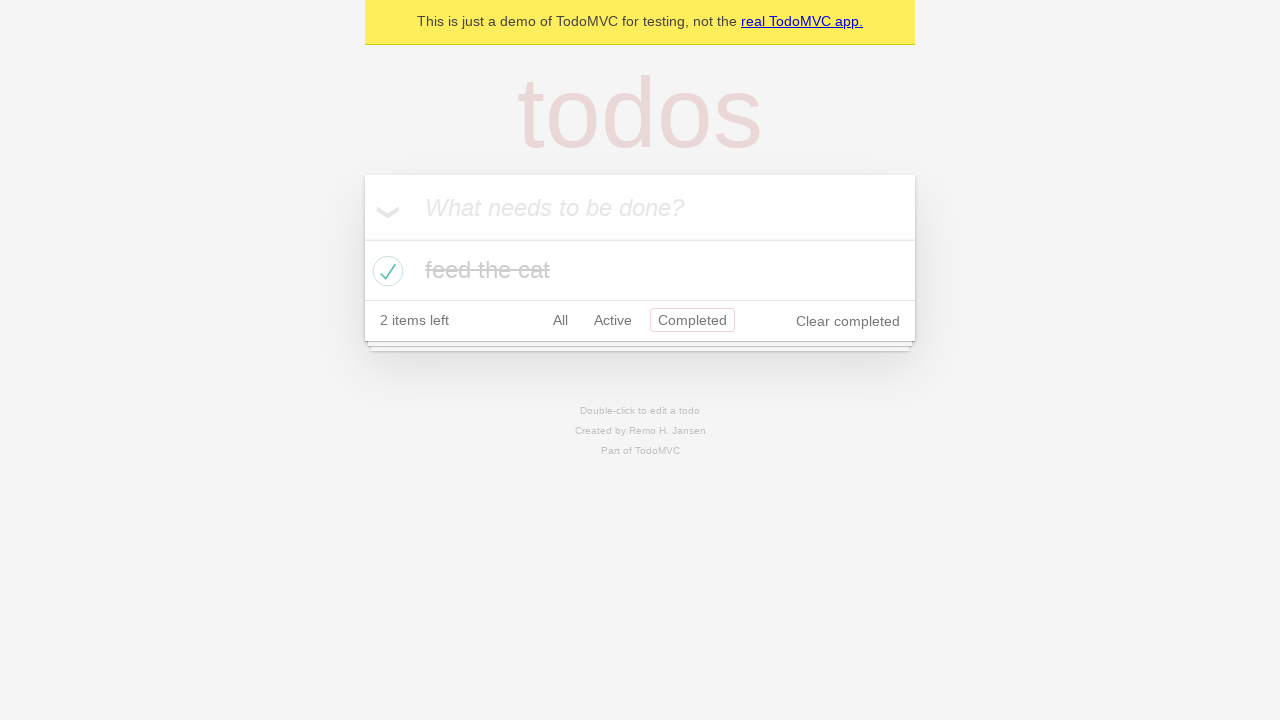

Waited for filtered todo items to load
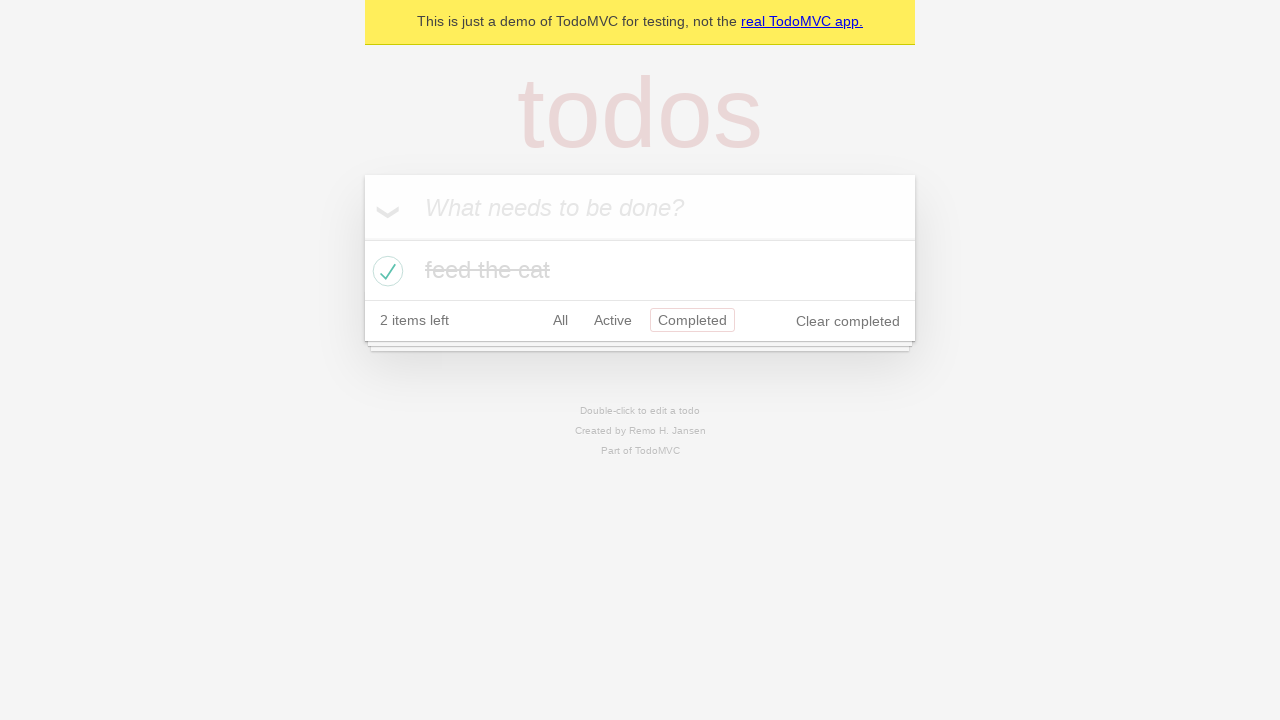

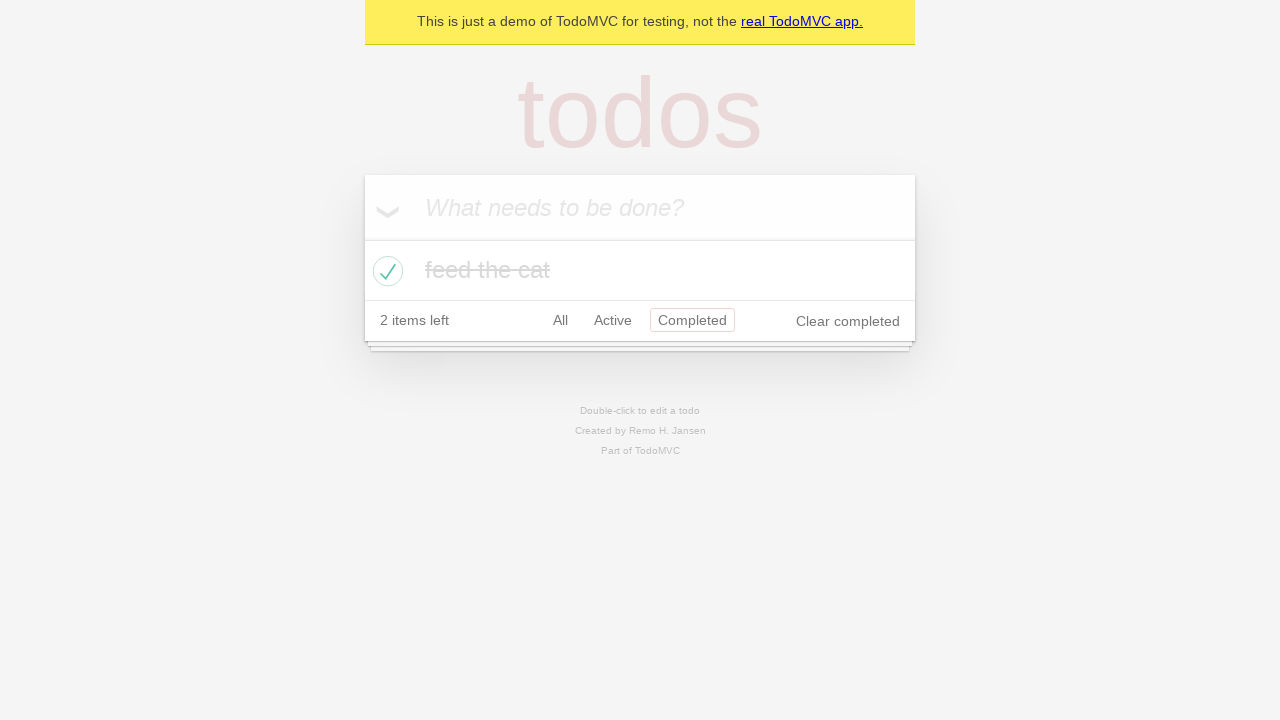